Tests finding and clicking a link with calculated text, then filling out a form with personal information (first name, last name, city, country) and submitting it.

Starting URL: http://suninjuly.github.io/find_link_text

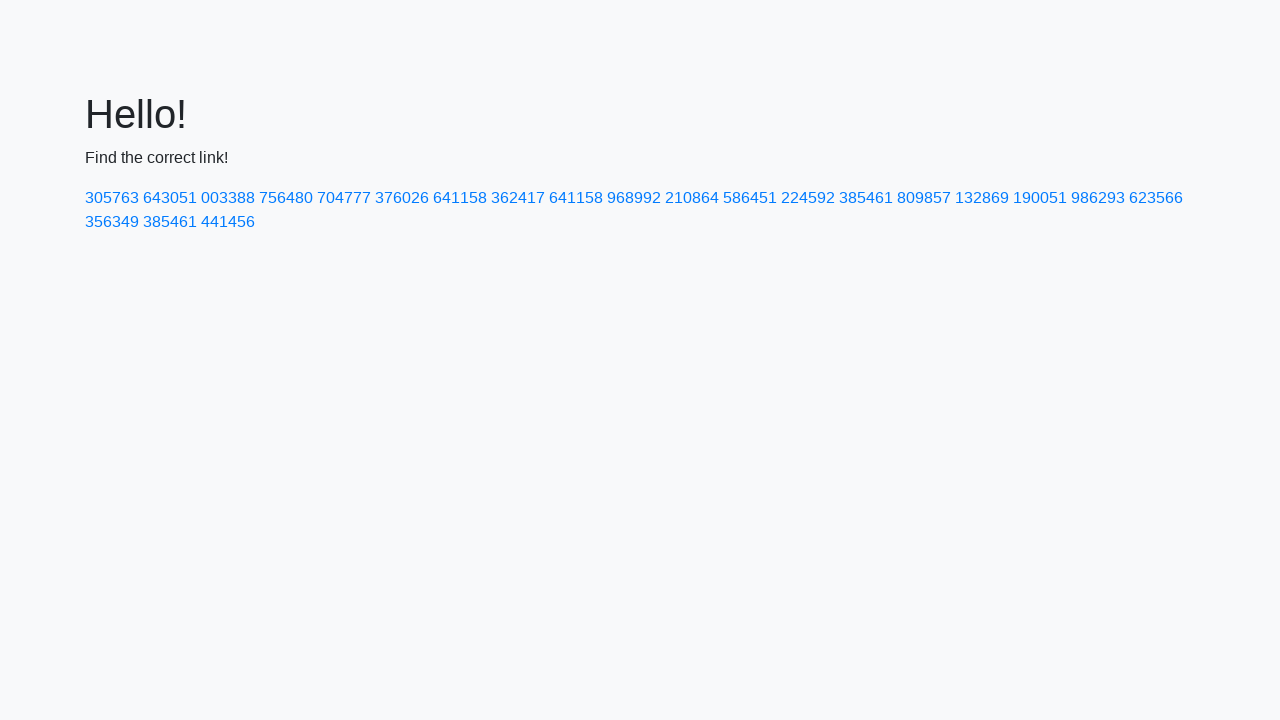

Clicked link with calculated text '224592' at (808, 198) on text=224592
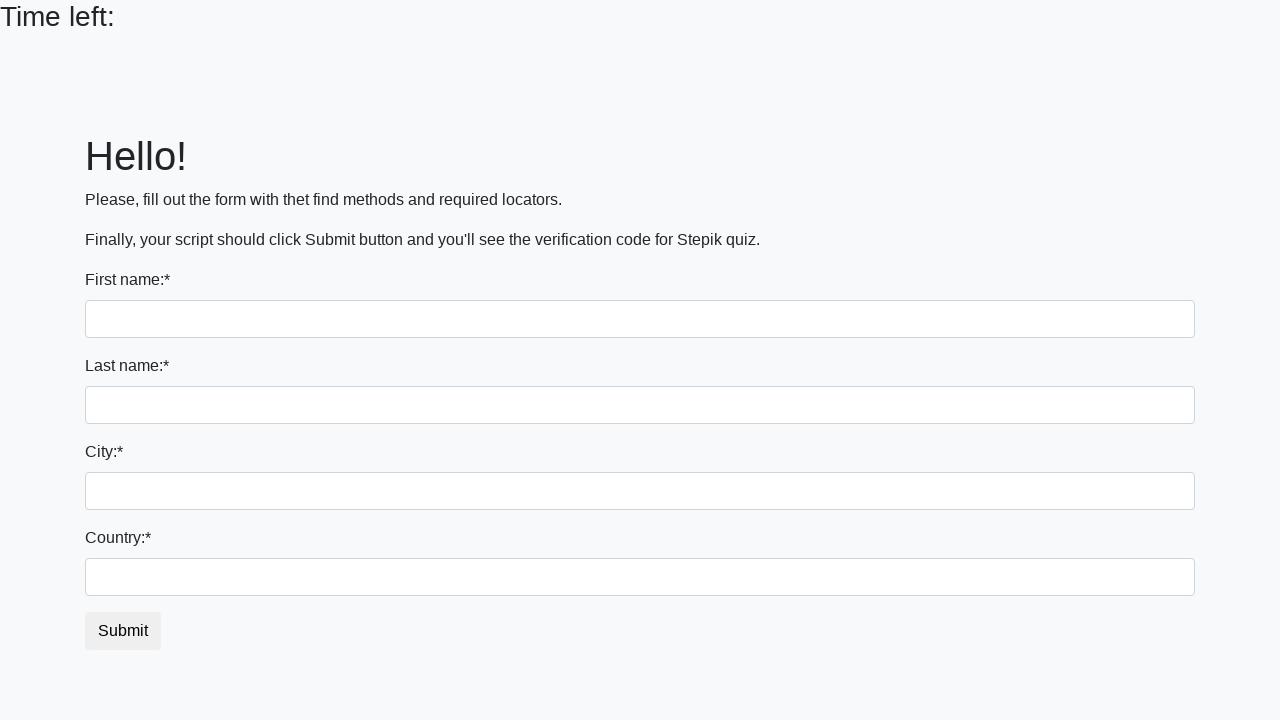

Filled first name field with 'Ivan' on input
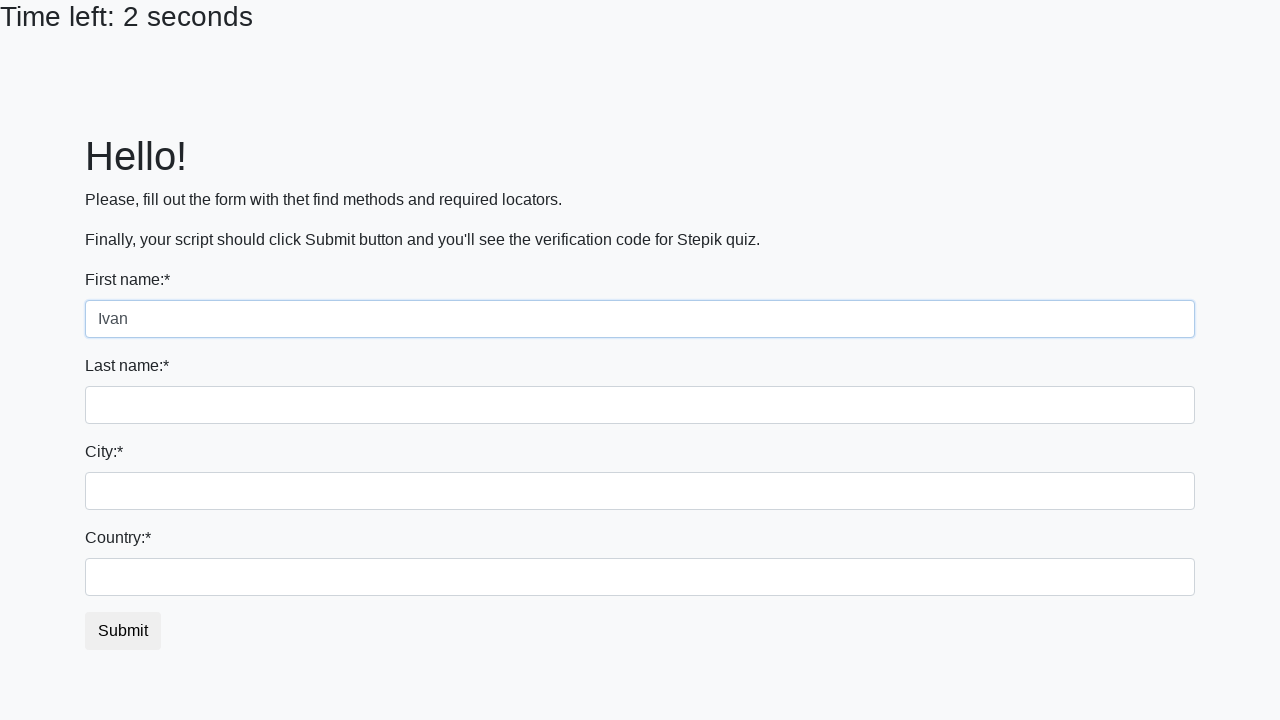

Filled last name field with 'Petrov' on input[name='last_name']
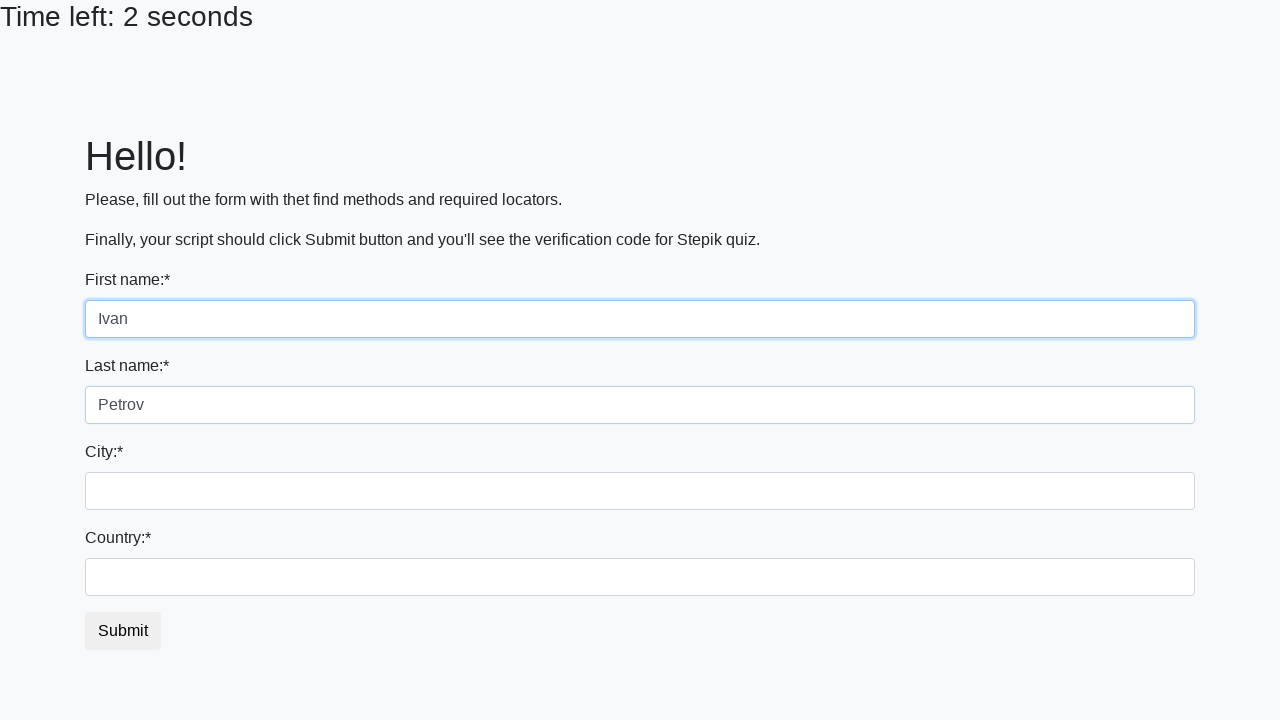

Filled city field with 'Smolensk' on .city
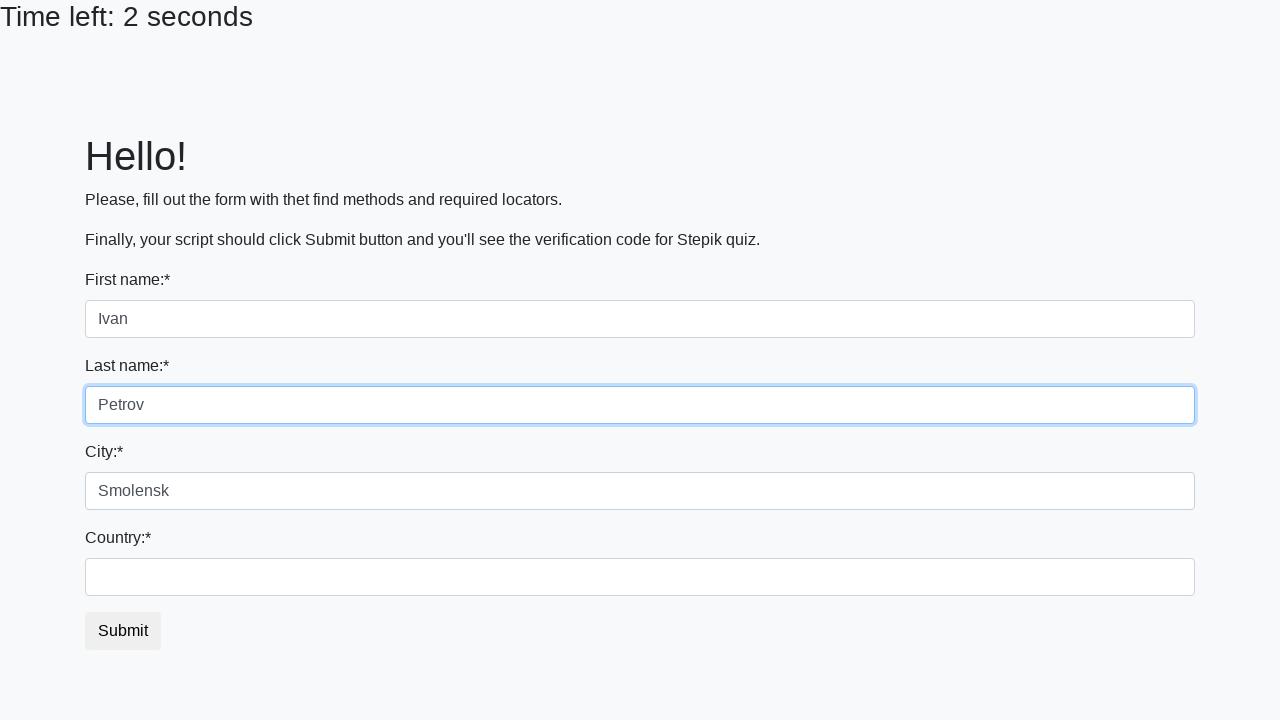

Filled country field with 'Russia' on #country
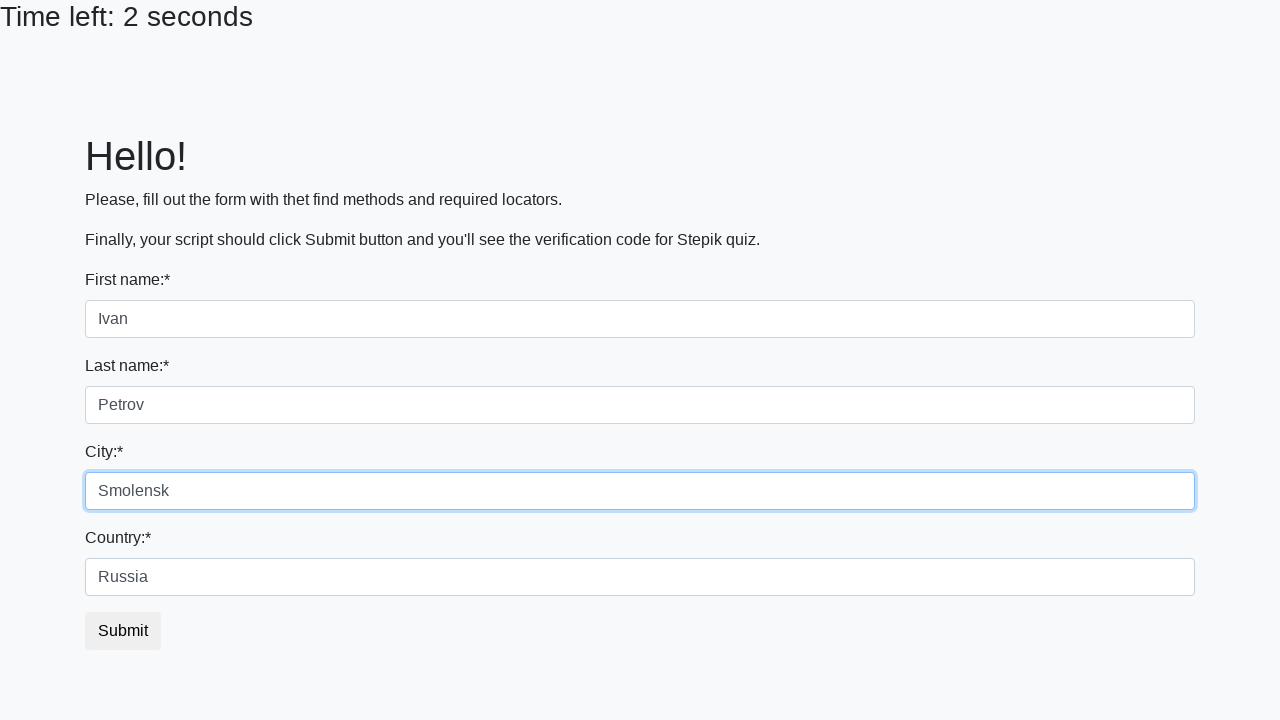

Clicked submit button to submit form at (123, 631) on button.btn
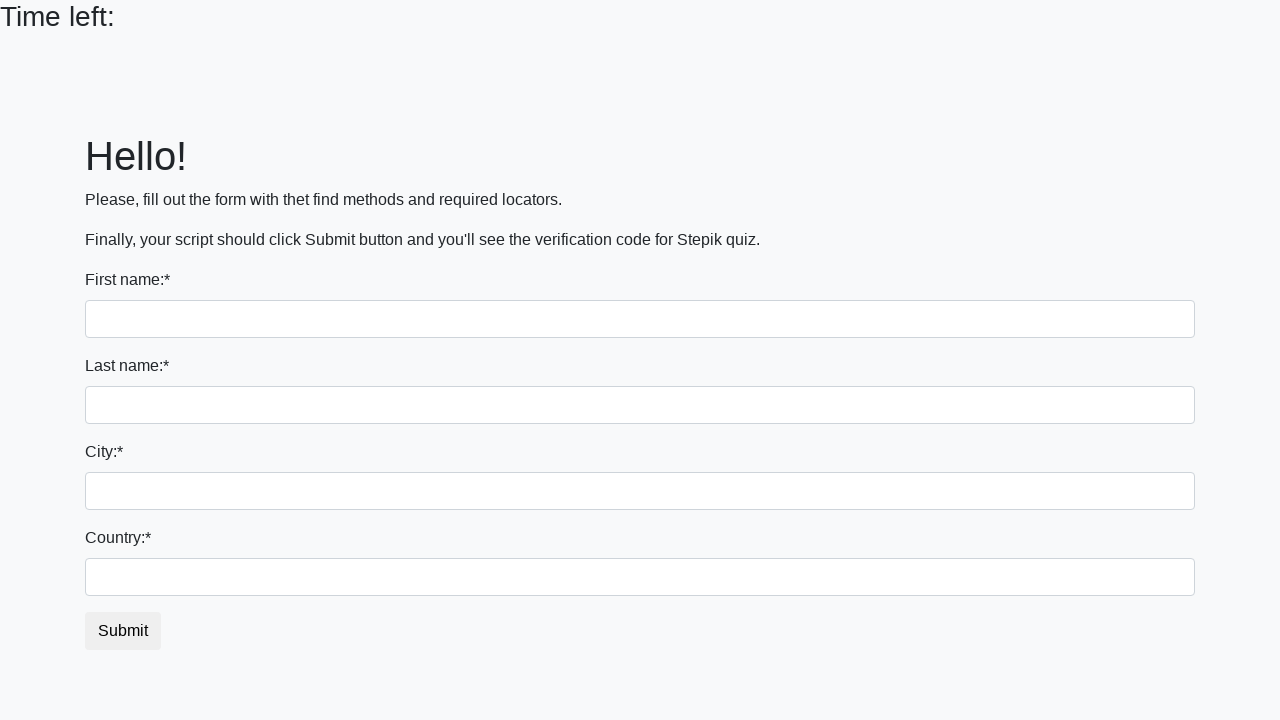

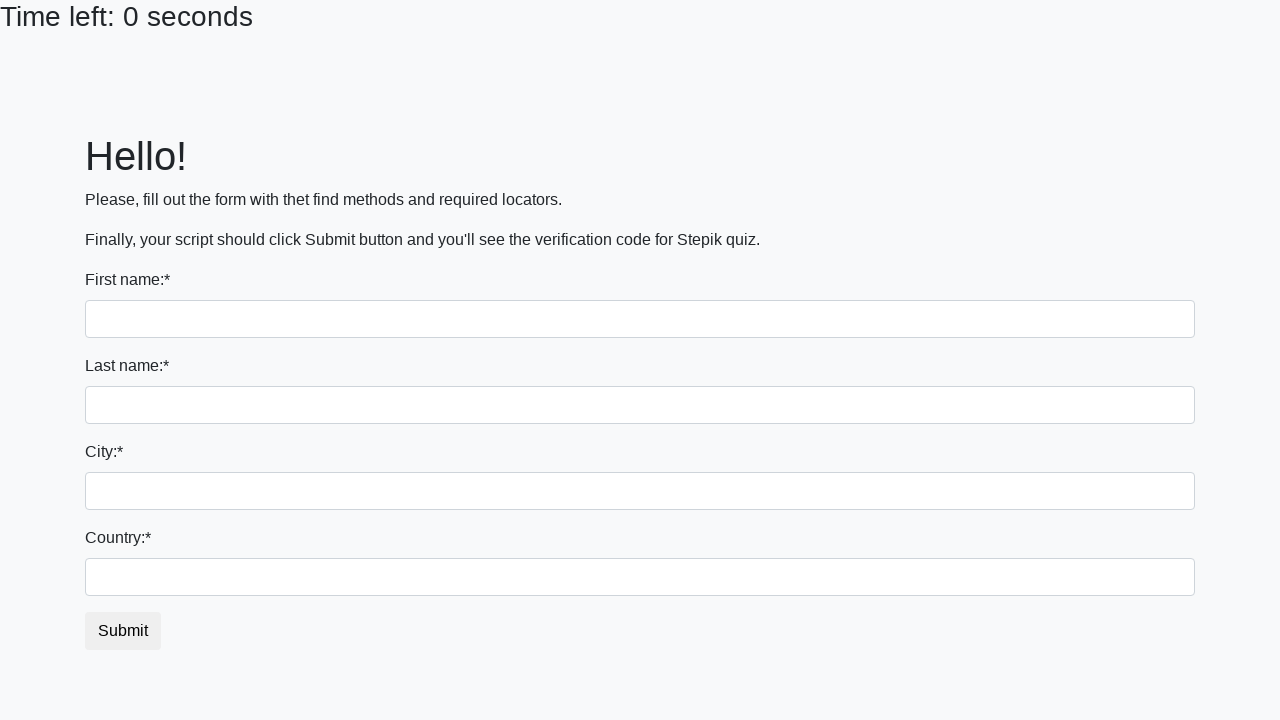